Tests built-in locators by navigating to HTML Elements page, clicking Register button, and filling a text input

Starting URL: https://techglobal-training.com/frontend

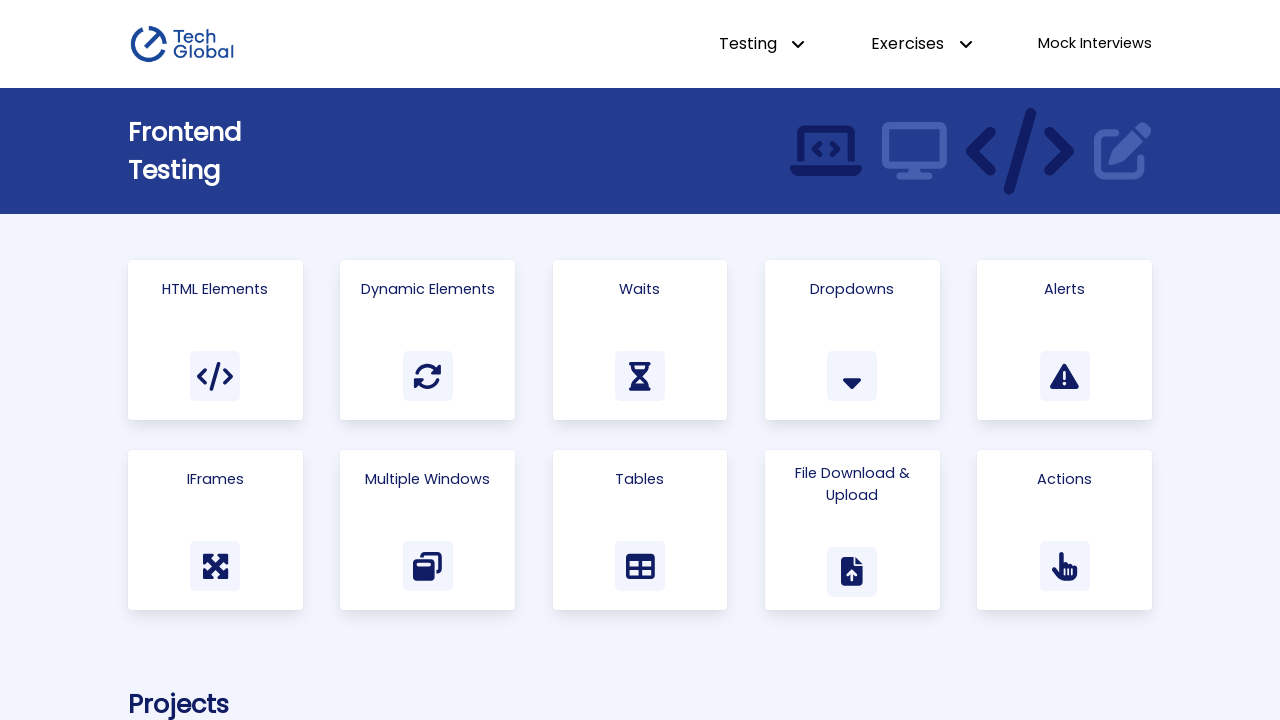

Clicked HTML Elements link using role locator at (215, 340) on internal:role=link[name="HTML Elements"i]
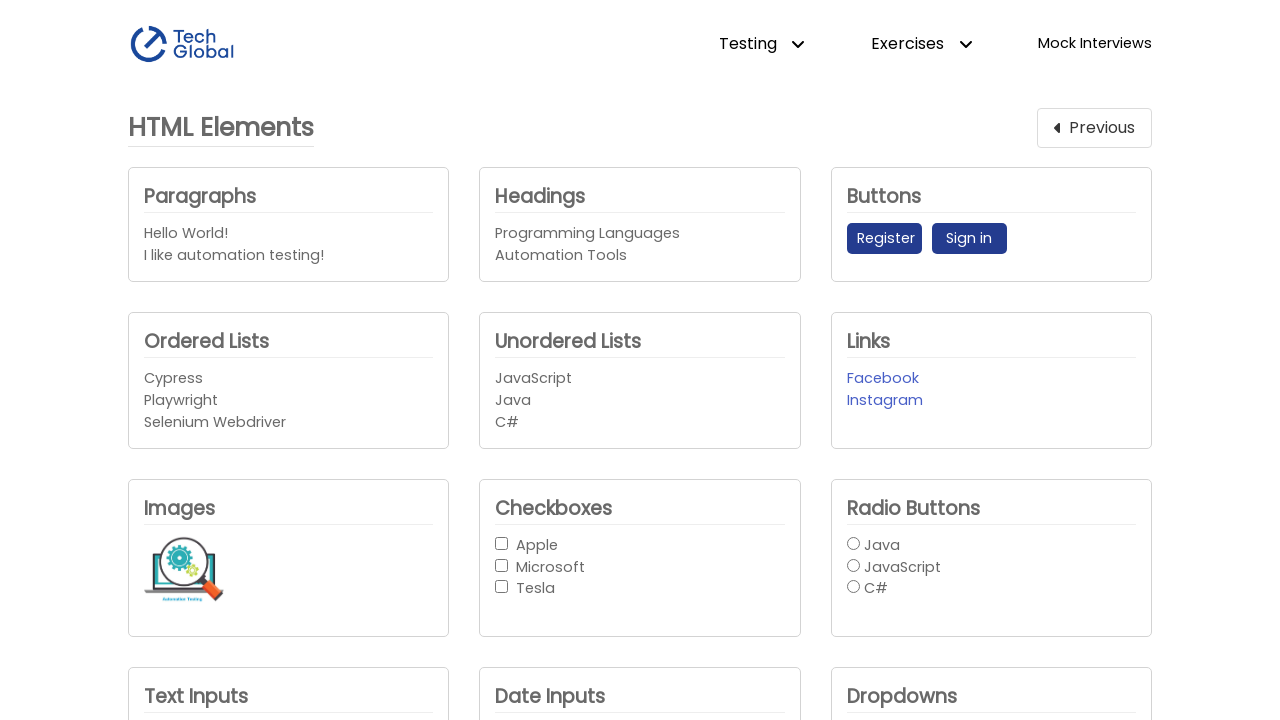

Clicked Register button at (884, 239) on internal:role=button[name="Register"i]
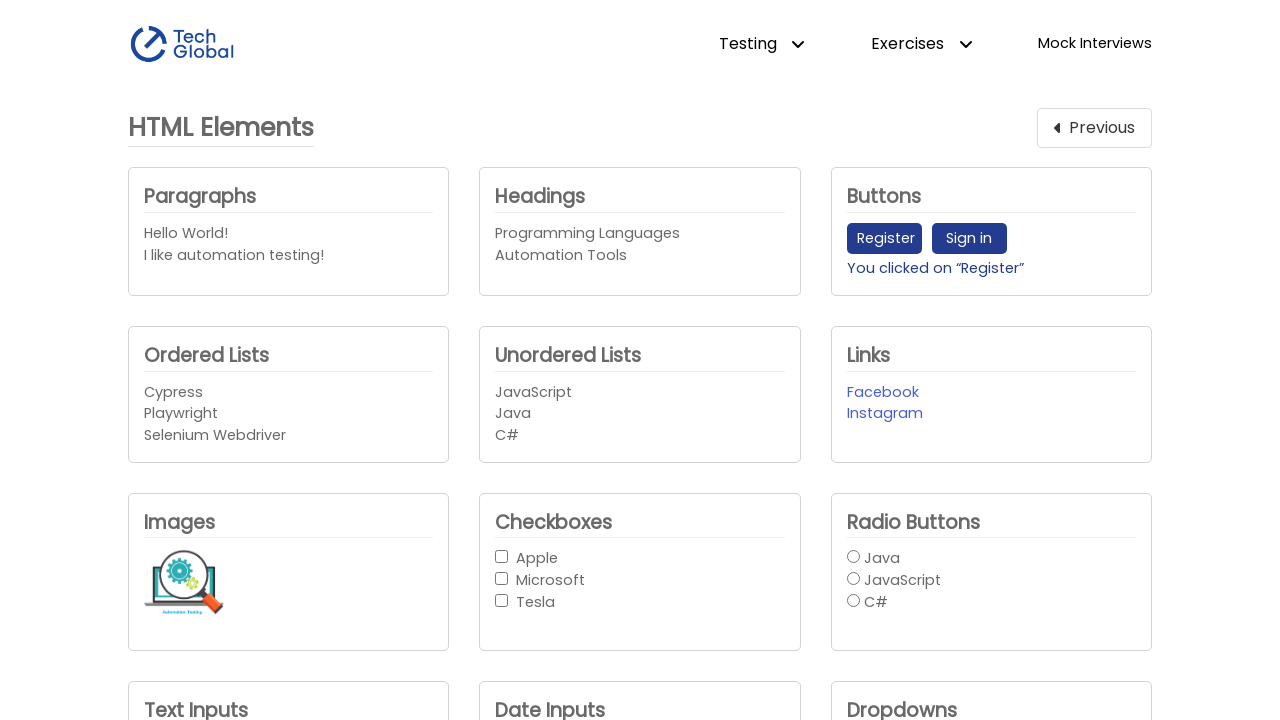

Filled text input with 'TechGlobal' using placeholder locator on internal:attr=[placeholder="Enter text here"i]
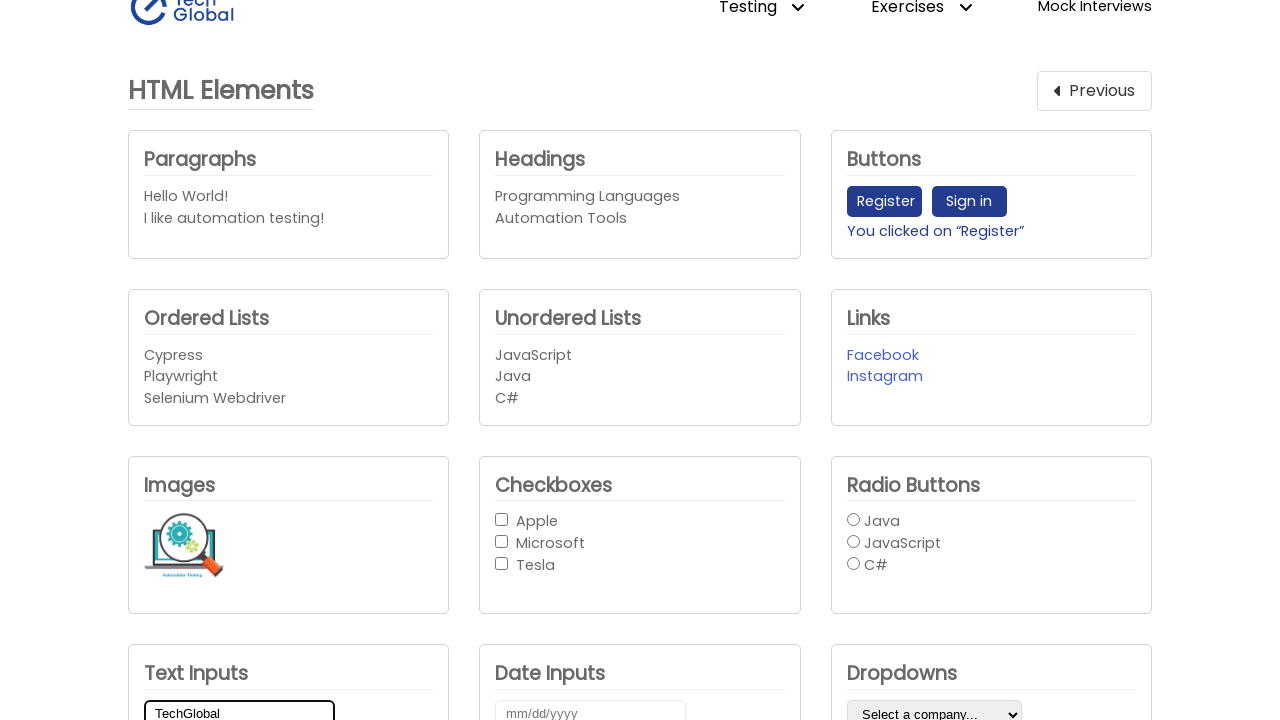

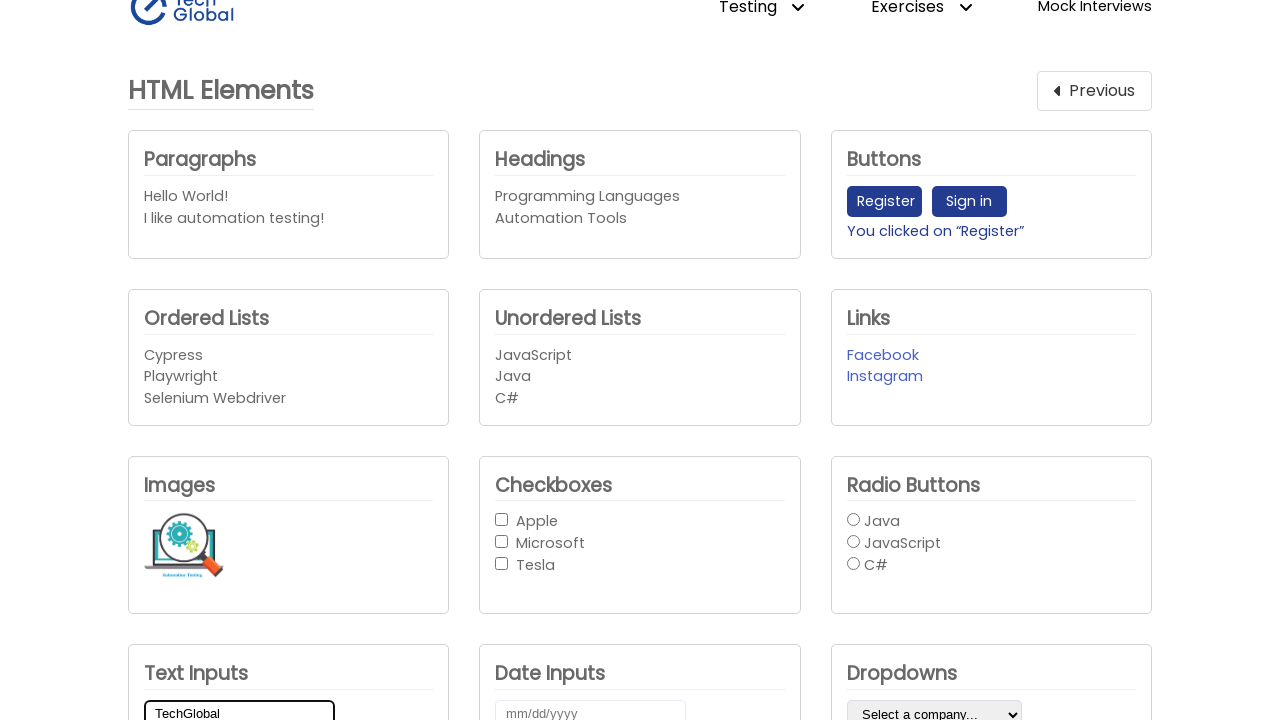